Navigates to W3Schools, clicks "Try it Yourself" button to open a new window, and switches to the newly opened window

Starting URL: http://www.w3schools.com

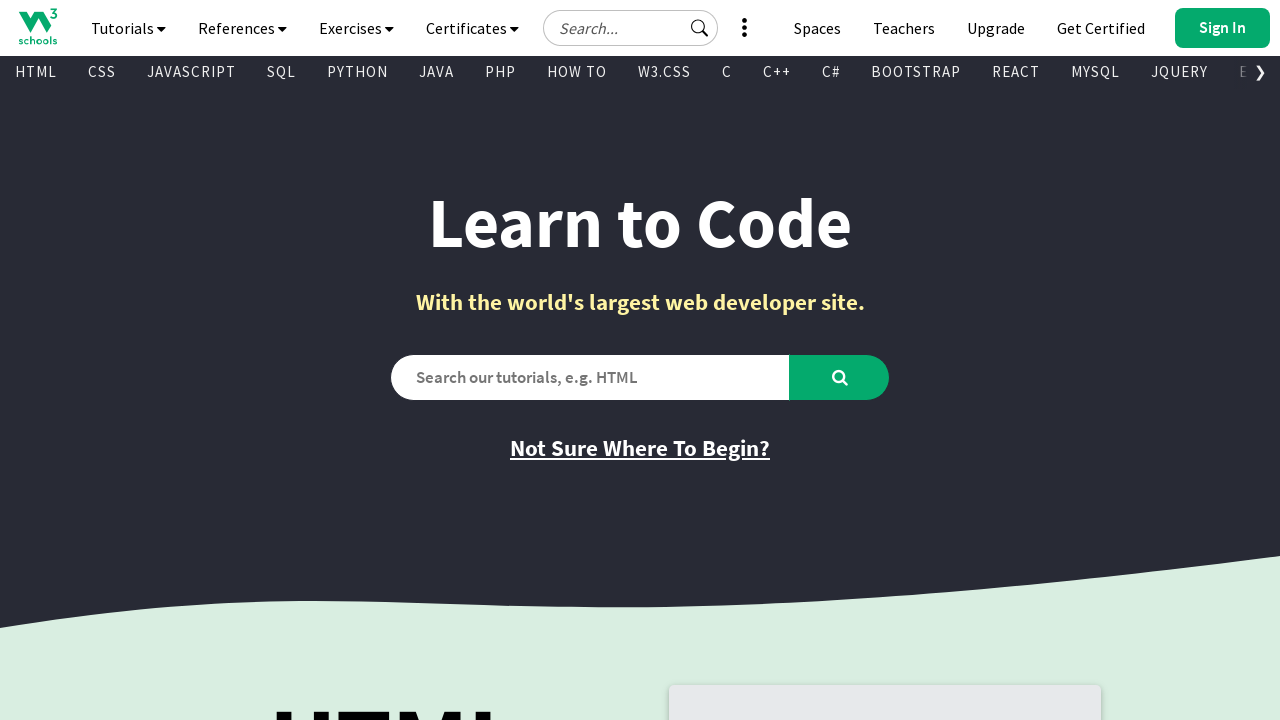

Clicked 'Try it Yourself' button to open new window at (785, 360) on xpath=//a[text()='Try it Yourself']
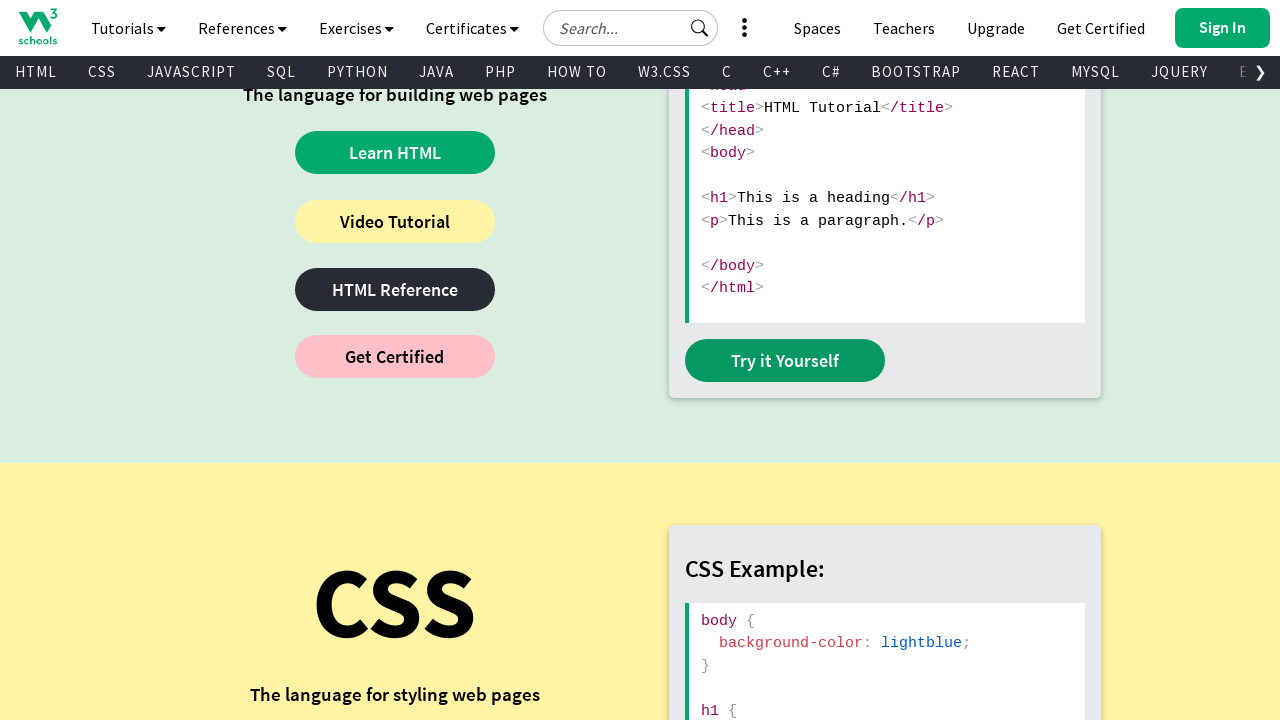

Switched context to newly opened window
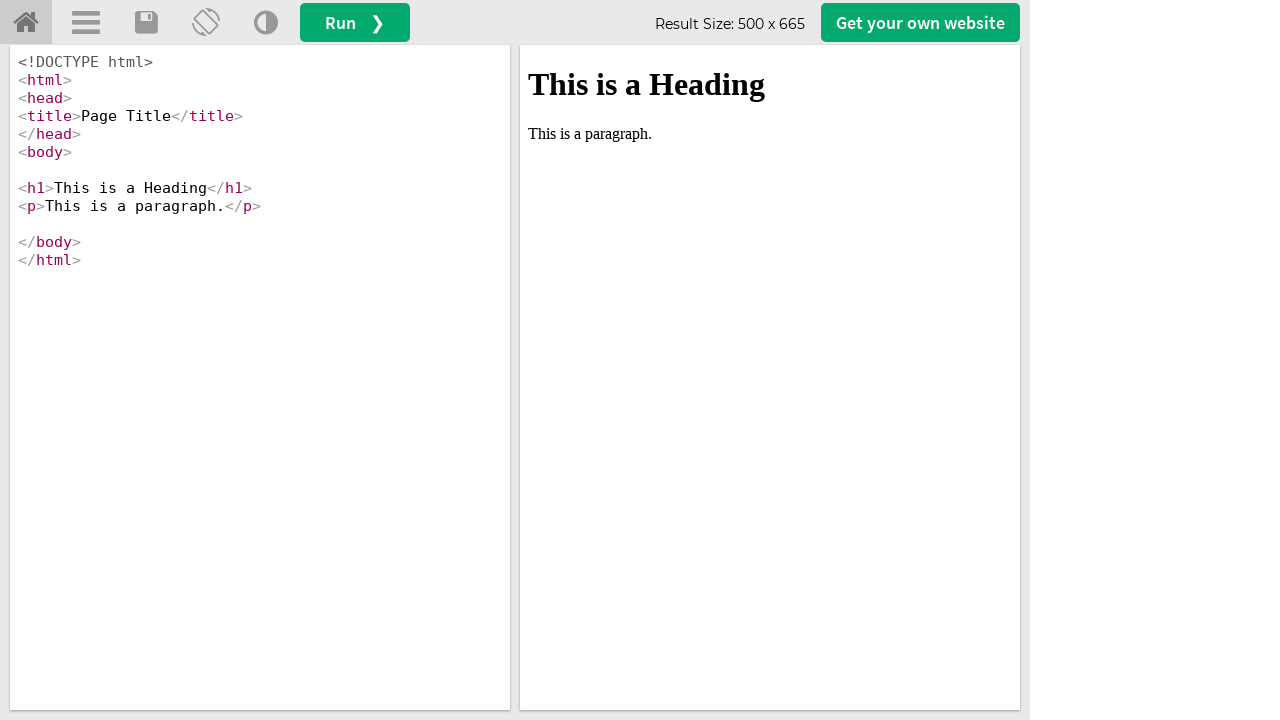

New page finished loading
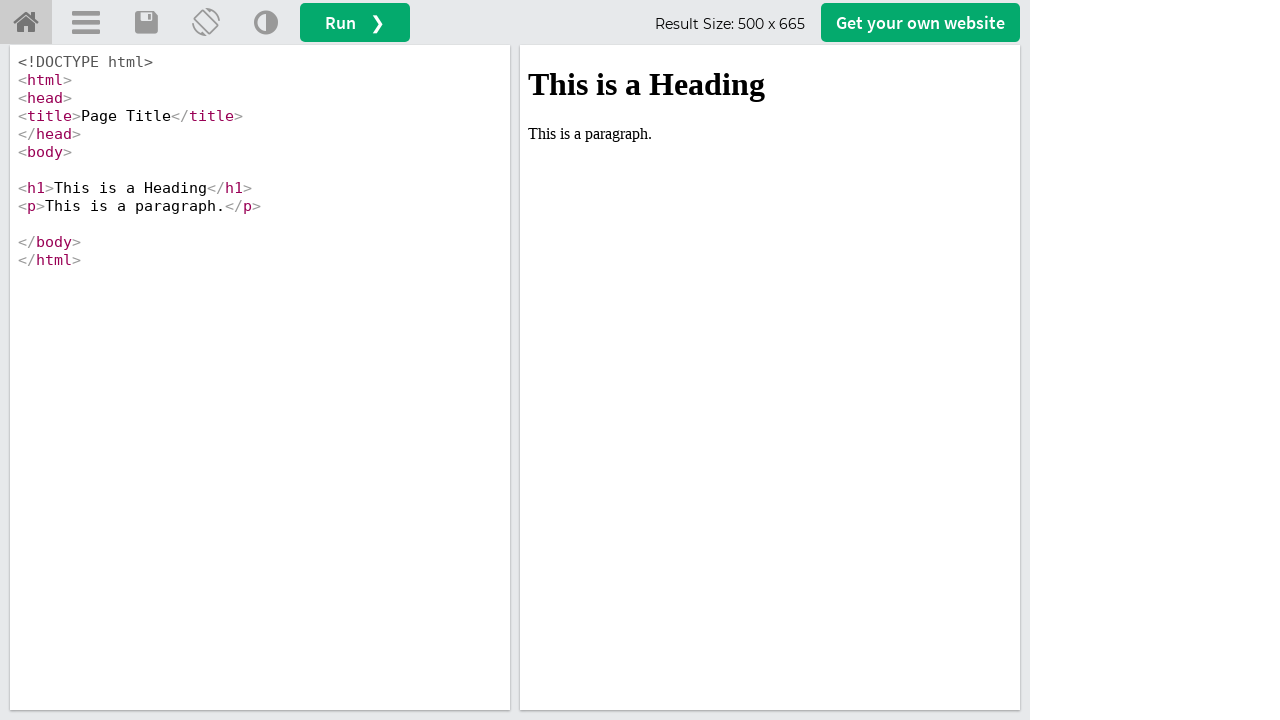

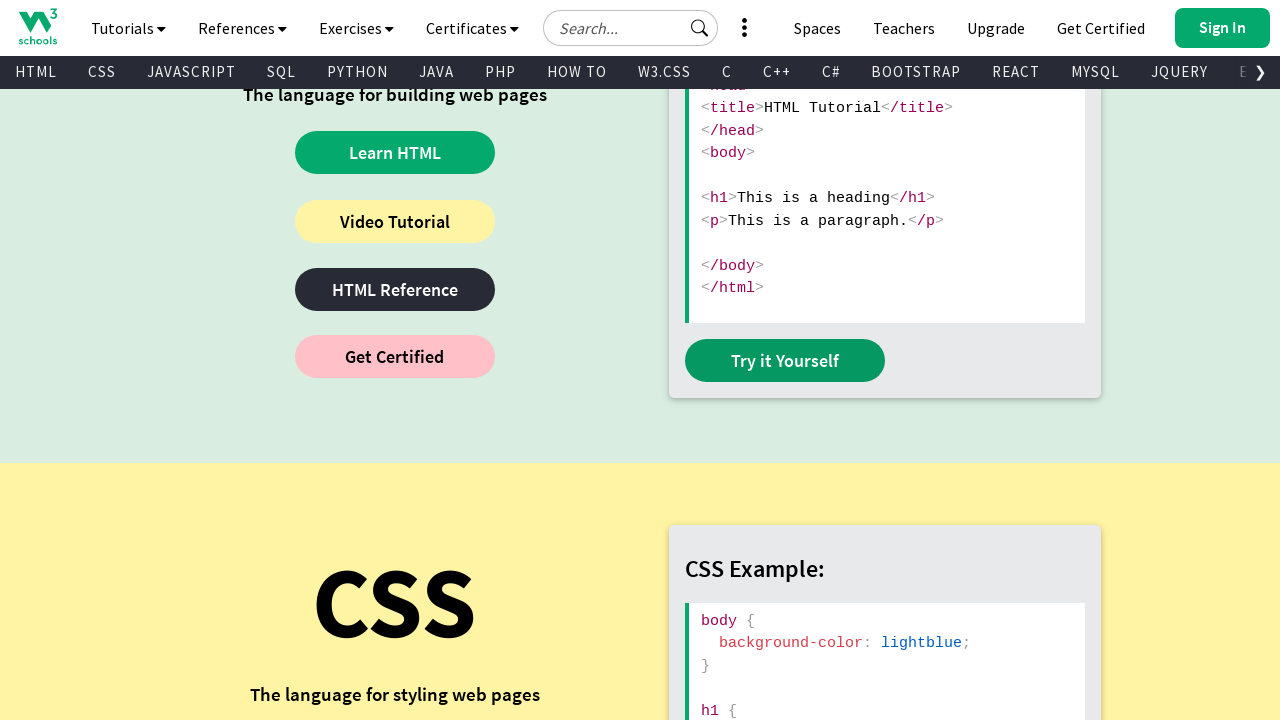